Demonstrates JavaScript execution to scroll the page and a specific table element

Starting URL: https://rahulshettyacademy.com/AutomationPractice/

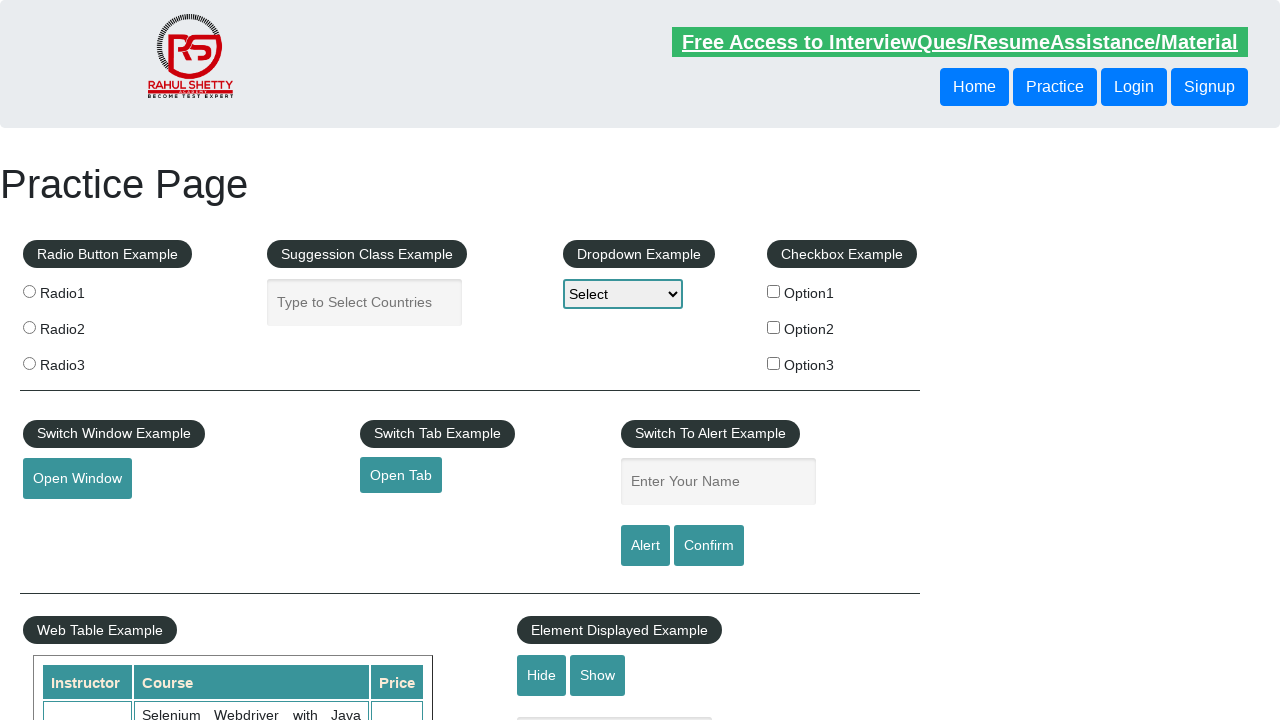

Scrolled entire window down by 500 pixels
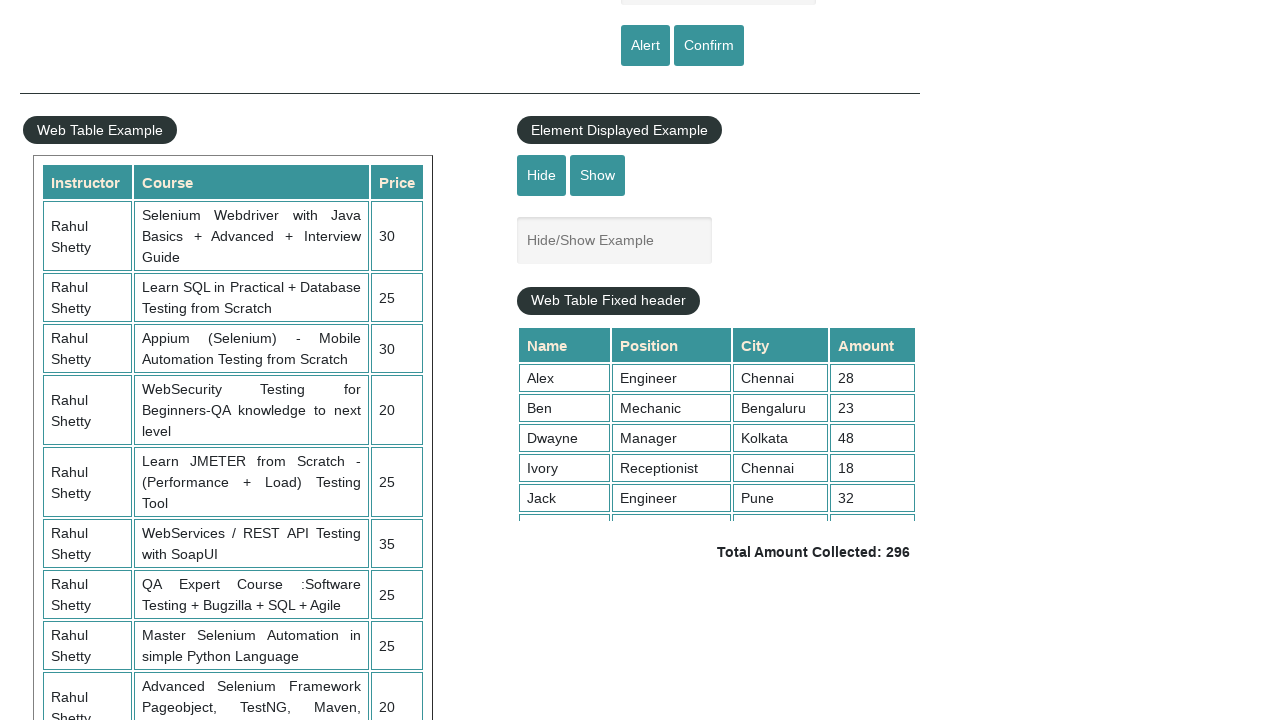

Scrolled table element with class 'tableFixHead' down by 50 pixels
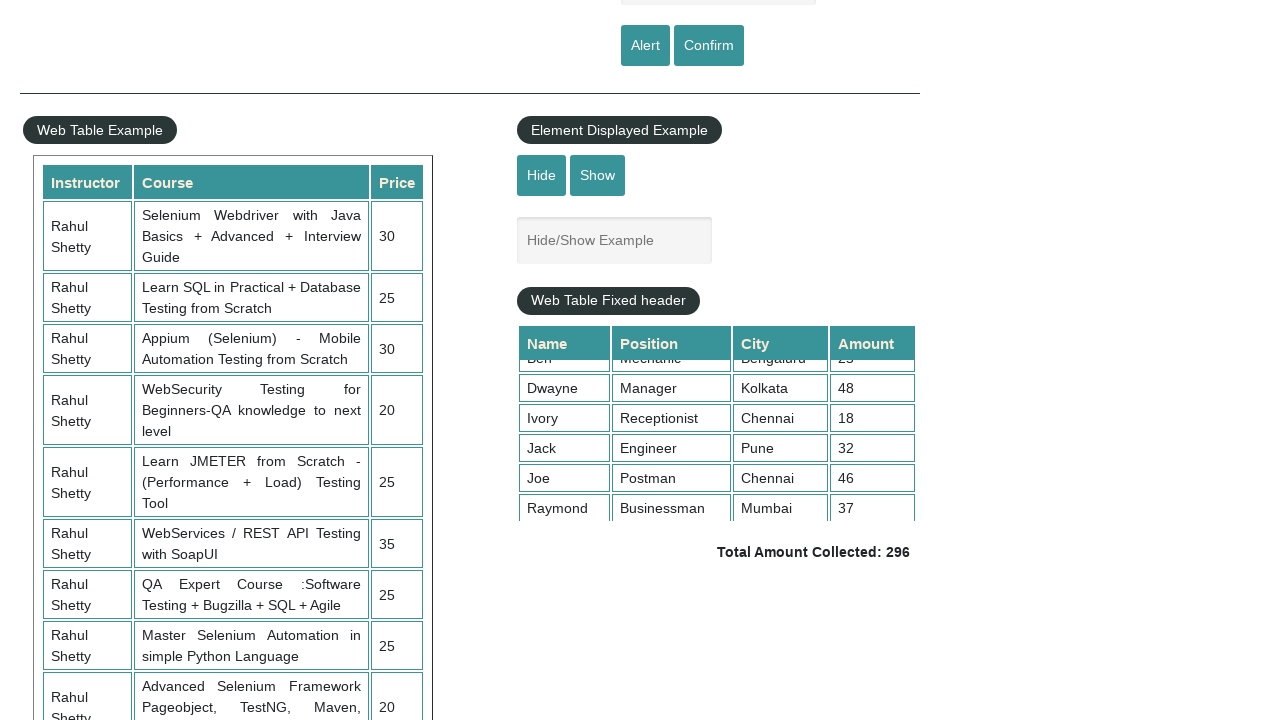

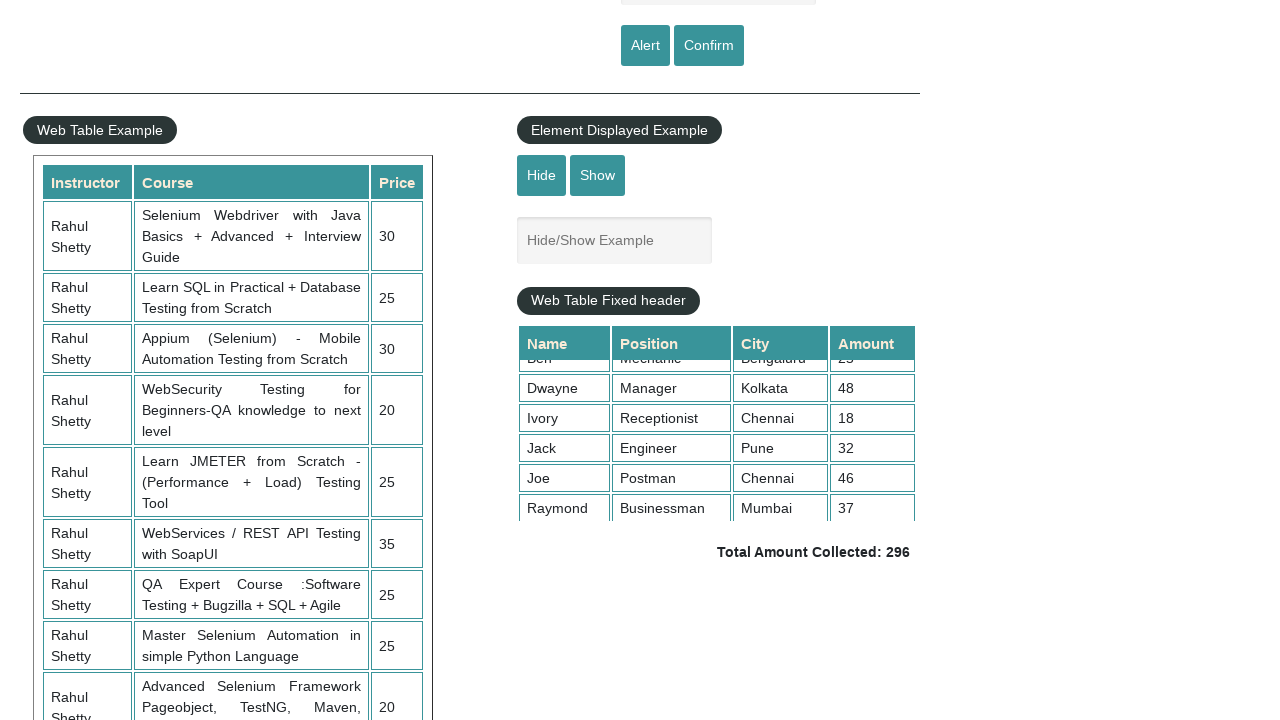